Tests an e-commerce shopping flow by searching for products containing "ca", adding Cashews to the cart, and proceeding to checkout.

Starting URL: https://rahulshettyacademy.com/seleniumPractise/#/

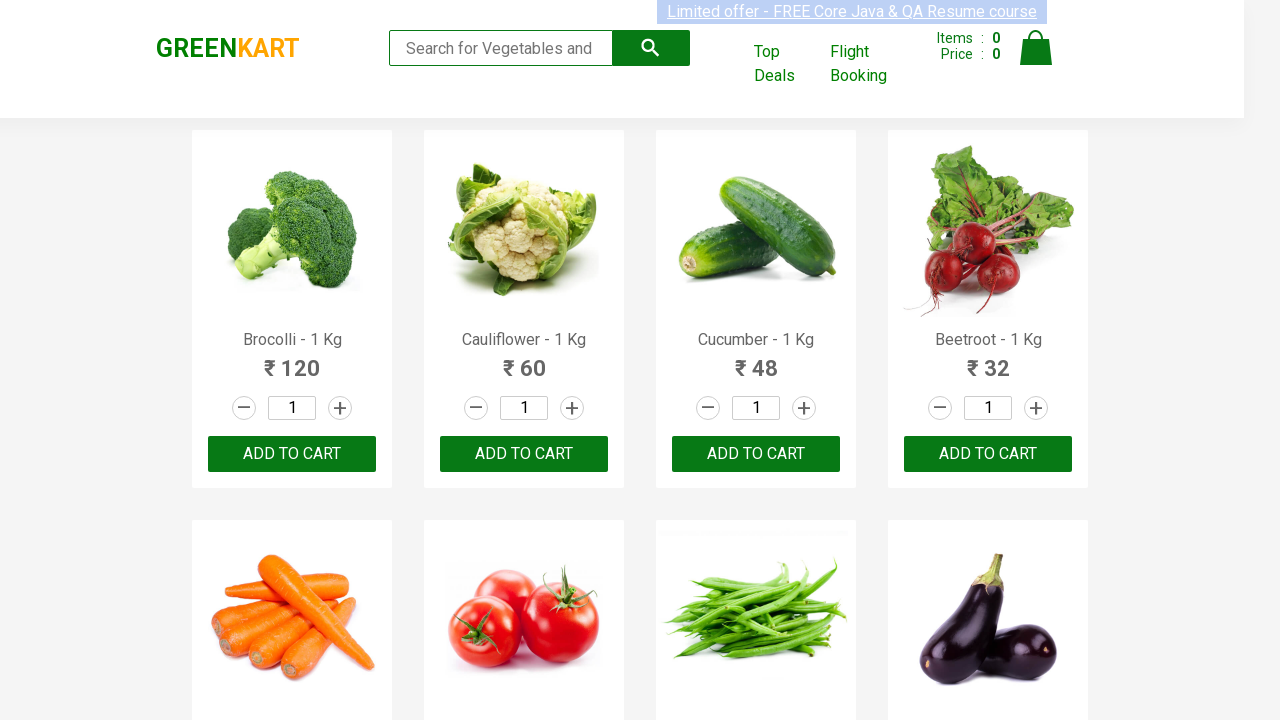

Filled search box with 'ca' on .search-keyword
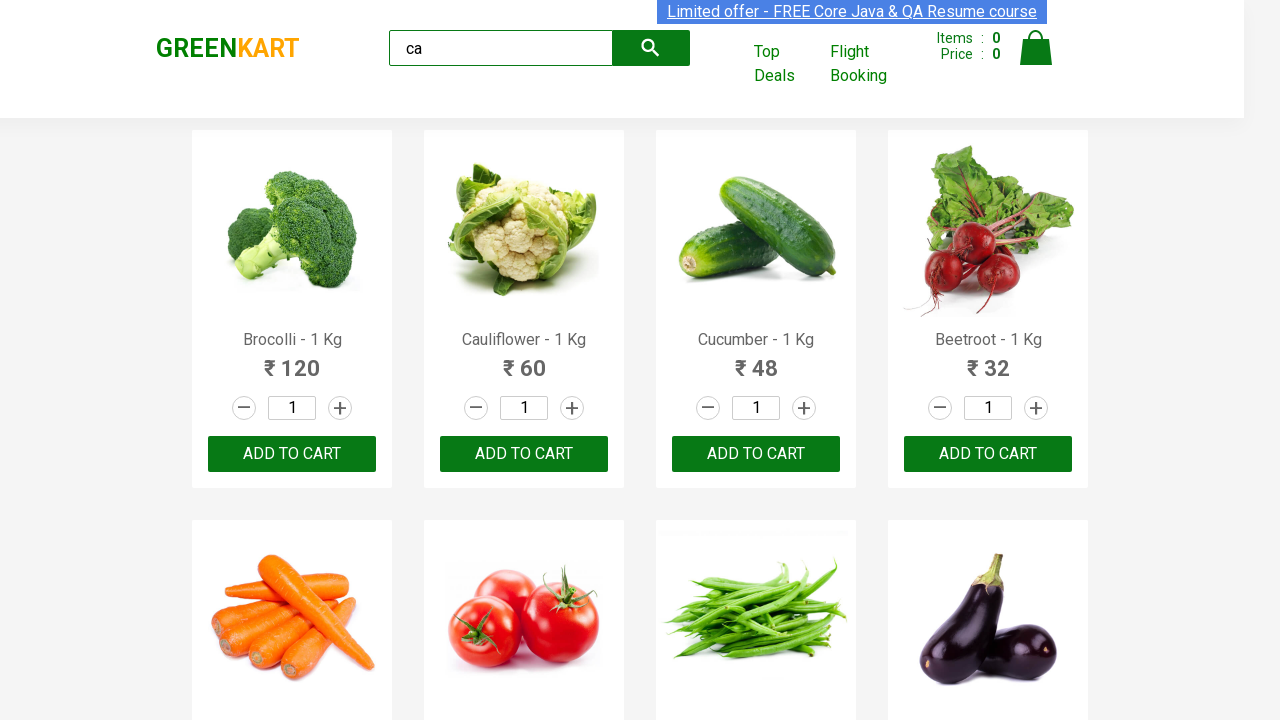

Products loaded after search
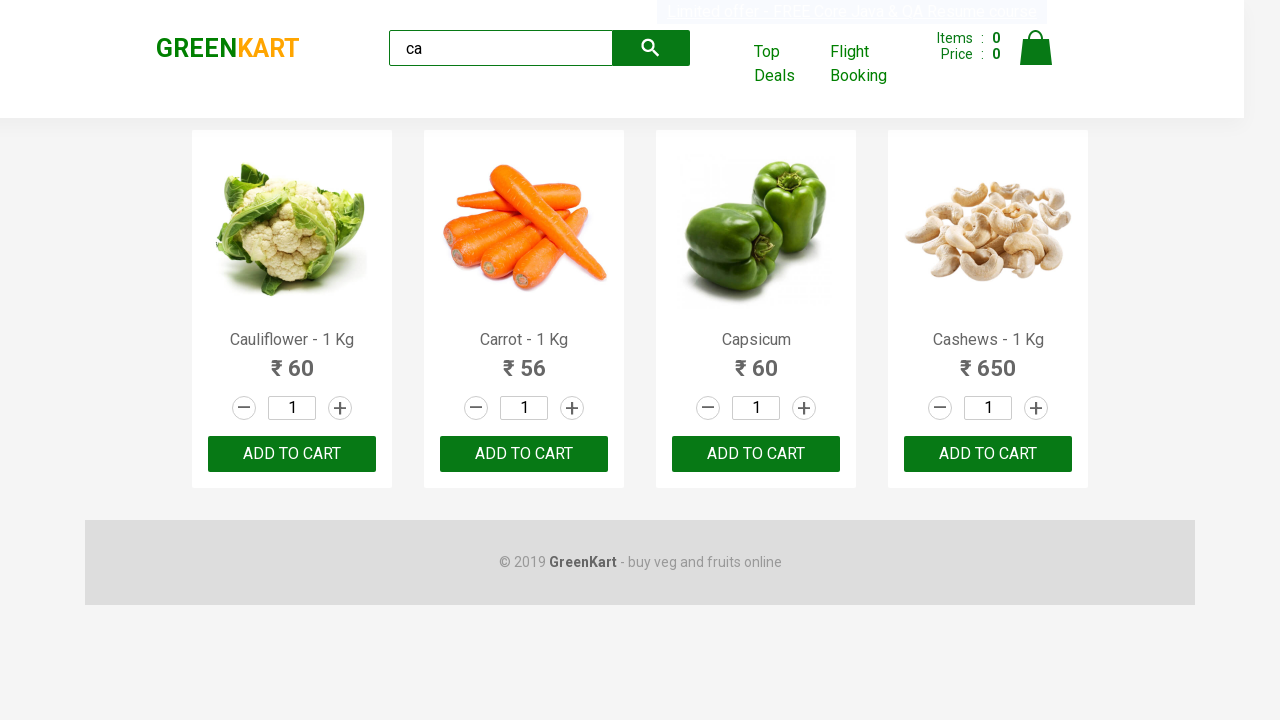

Retrieved all product elements
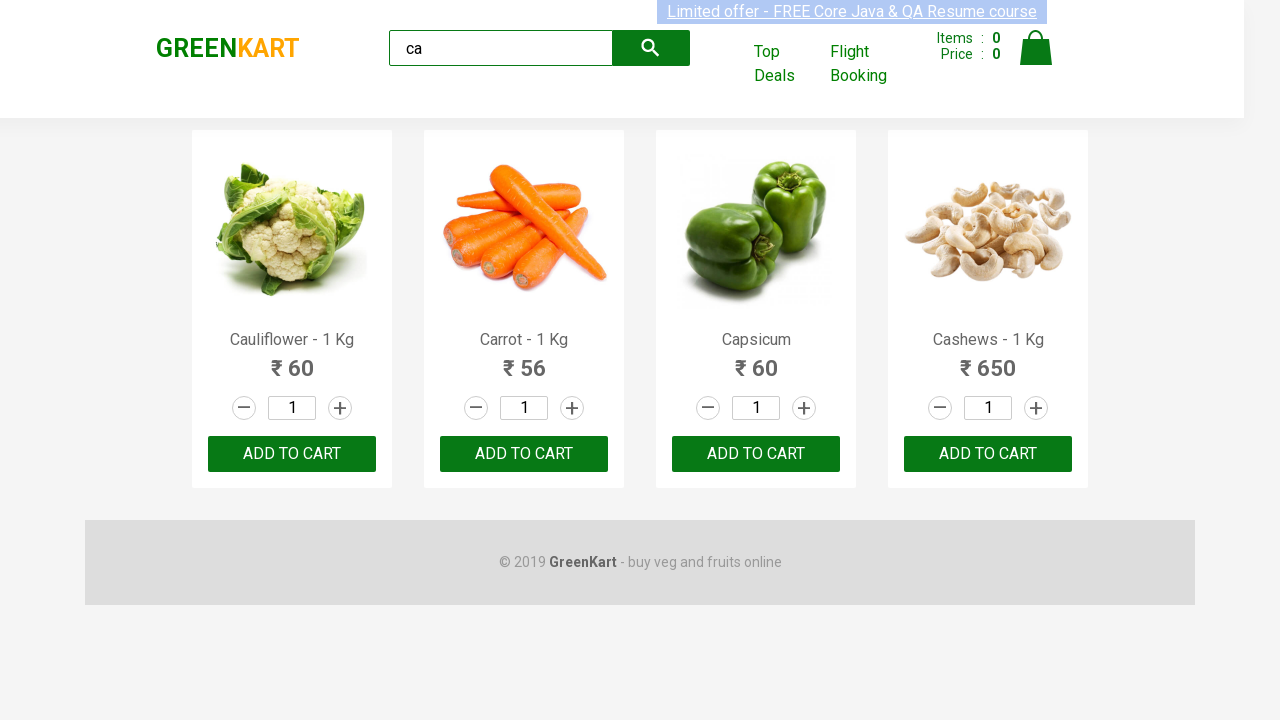

Retrieved product name: Cauliflower - 1 Kg
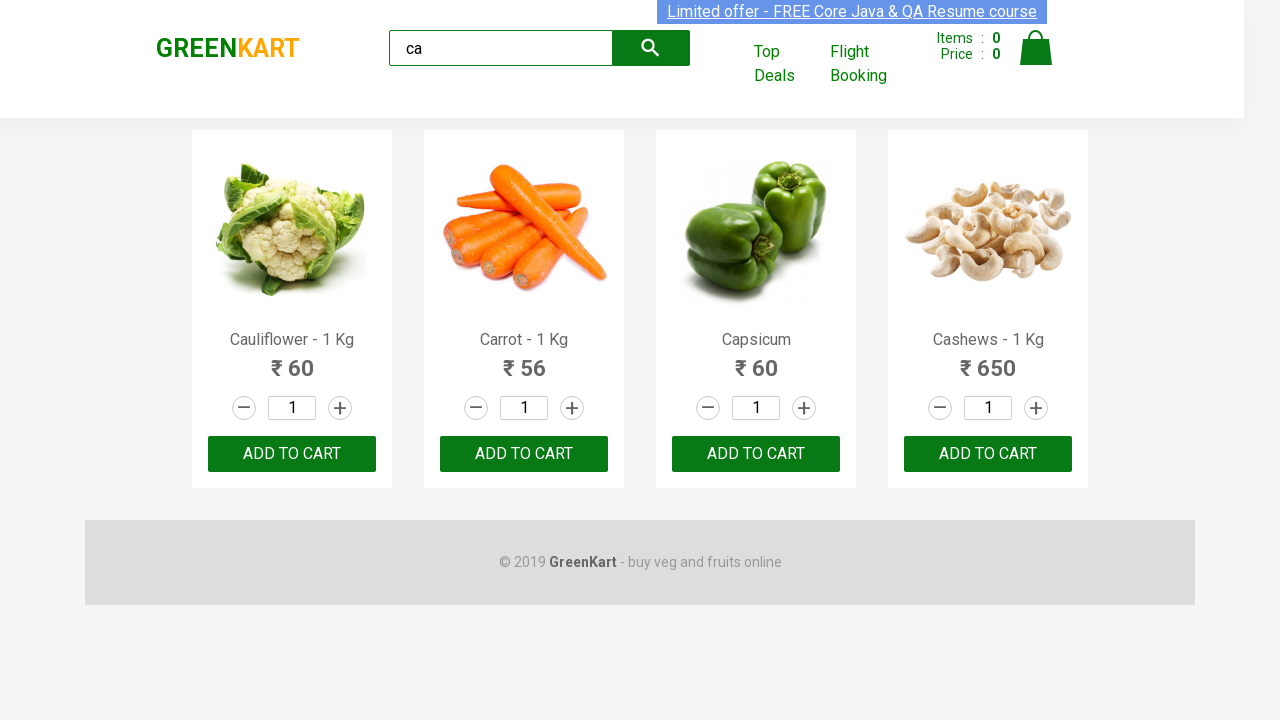

Retrieved product name: Carrot - 1 Kg
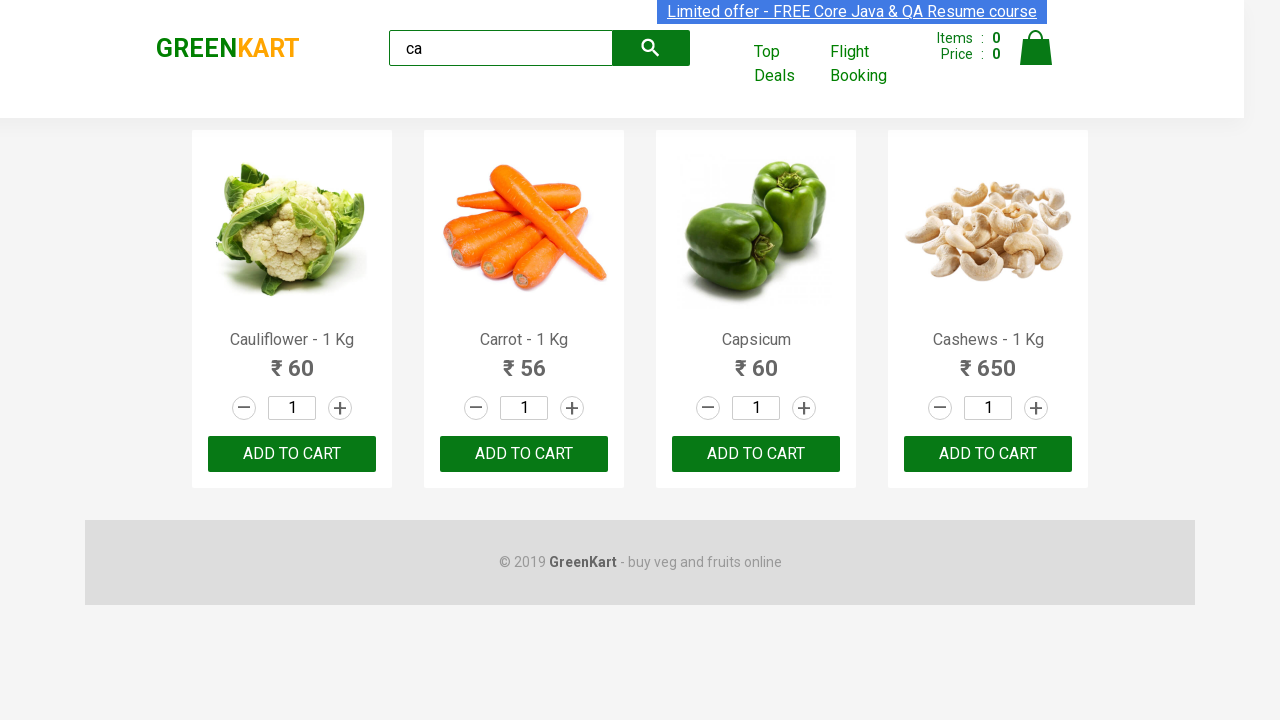

Retrieved product name: Capsicum
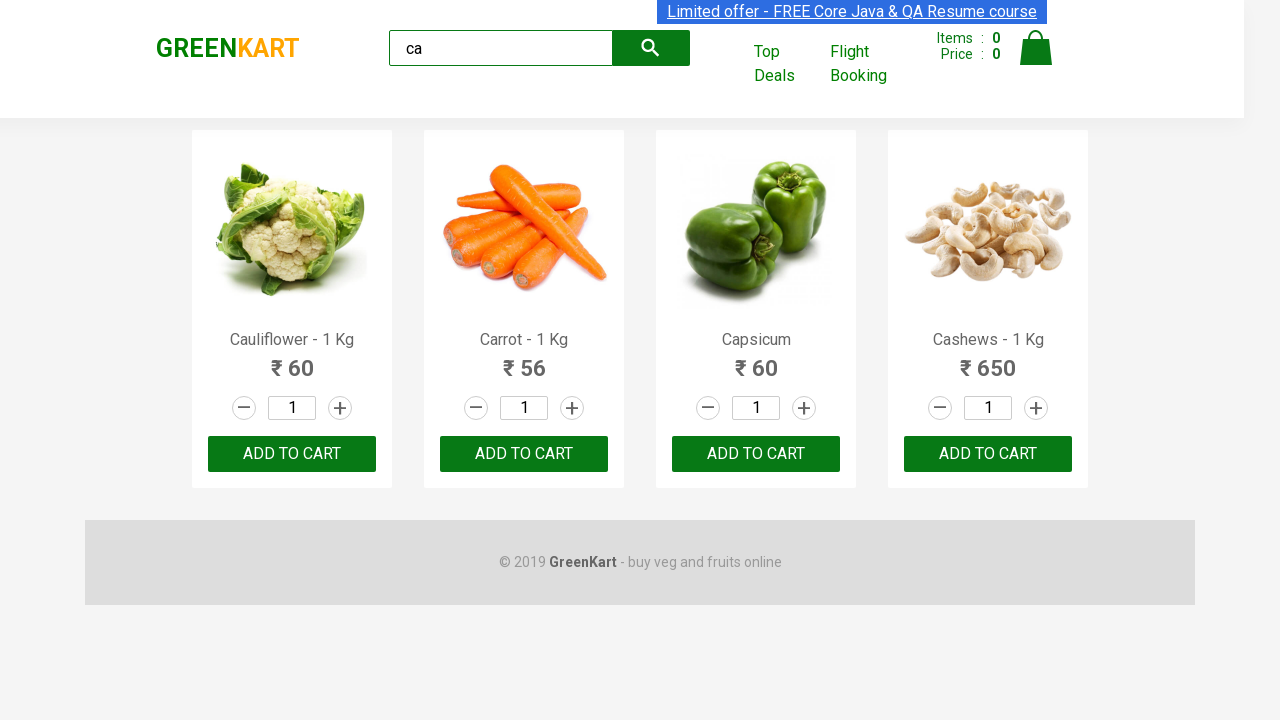

Retrieved product name: Cashews - 1 Kg
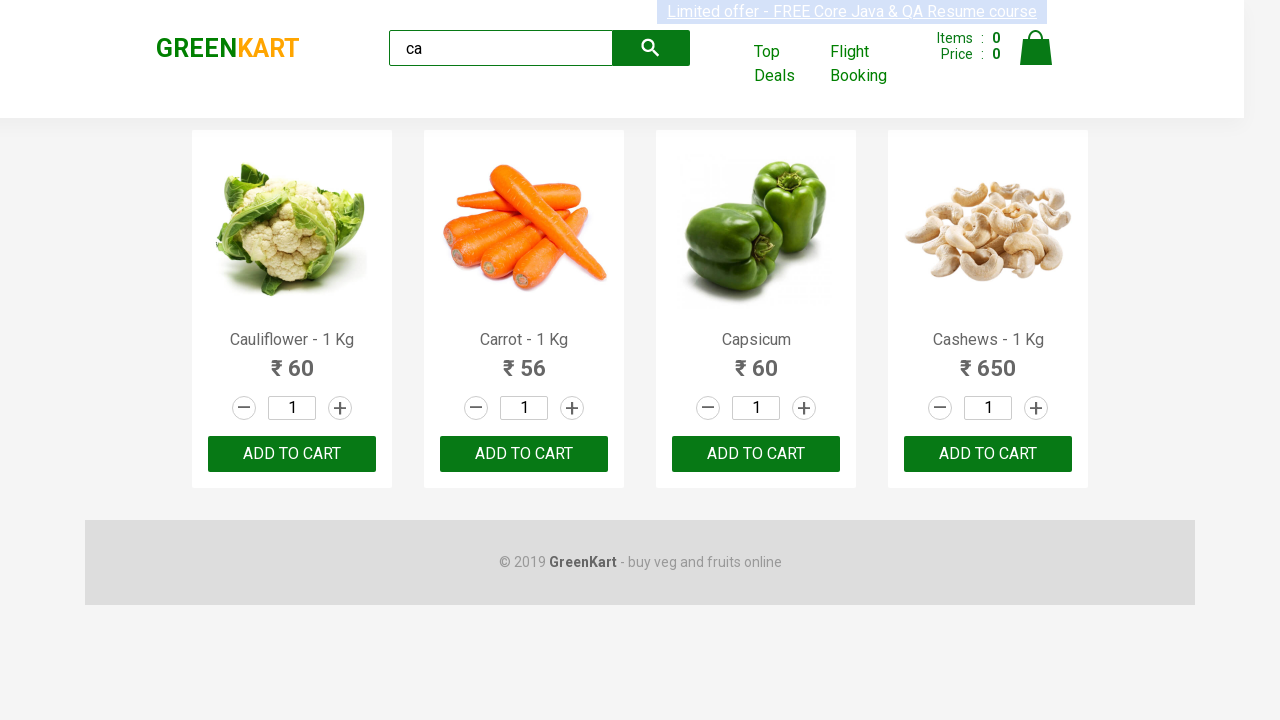

Added Cashews to cart at (988, 454) on .products .product >> nth=3 >> text=ADD TO CART
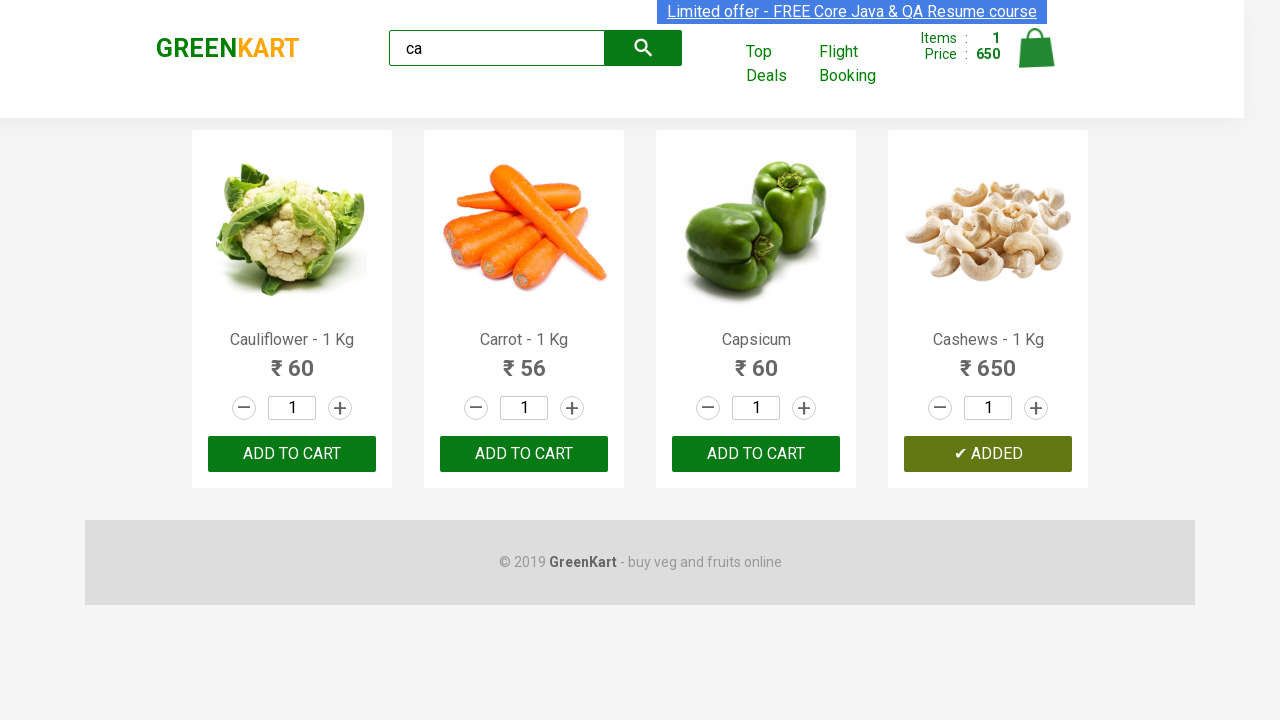

Clicked cart icon at (1036, 48) on img[alt='Cart']
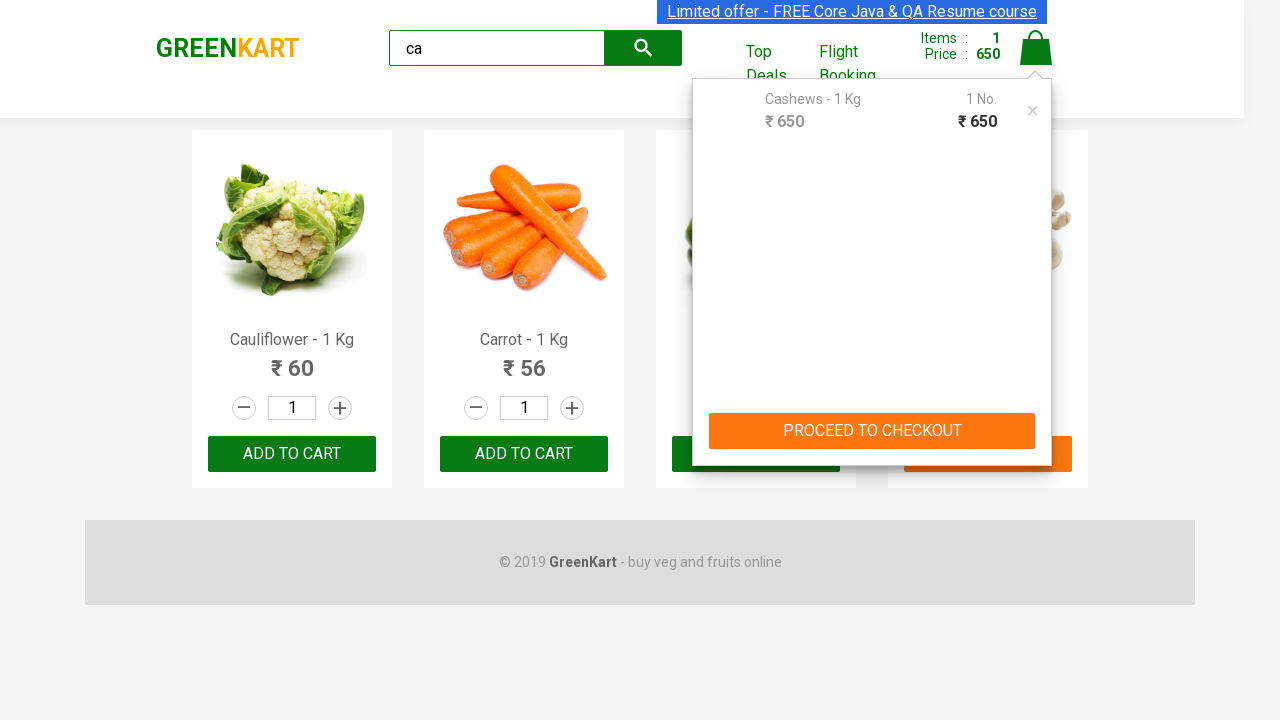

Clicked PROCEED TO CHECKOUT button at (872, 431) on text=PROCEED TO CHECKOUT
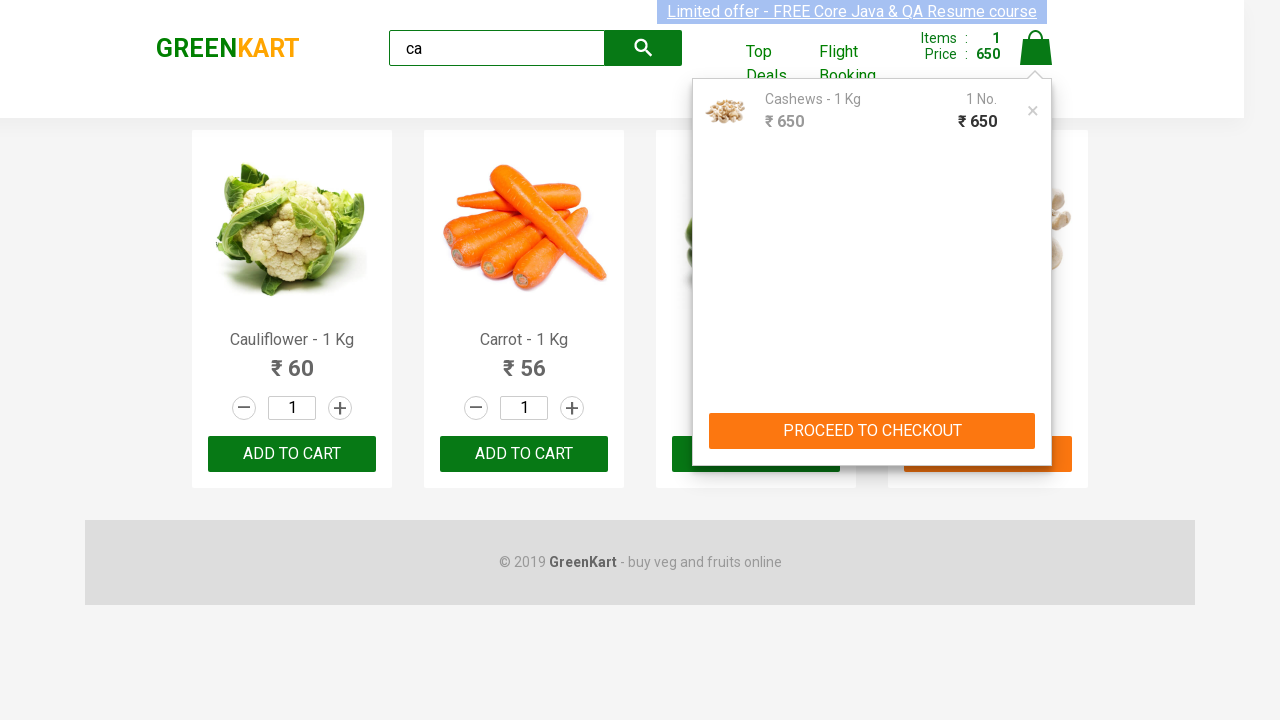

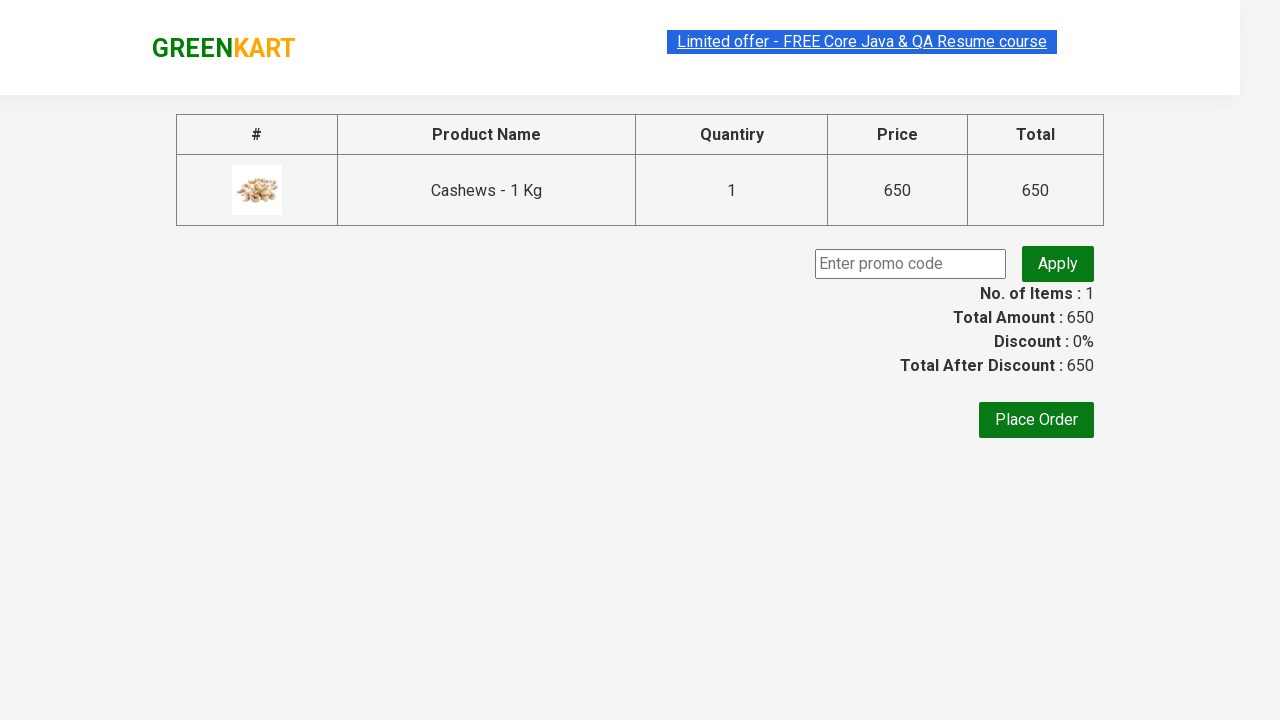